Tests a slow calculator by setting a delay, performing a calculation (7 + 8), and verifying the result appears after the specified delay

Starting URL: https://bonigarcia.dev/selenium-webdriver-java/slow-calculator.html

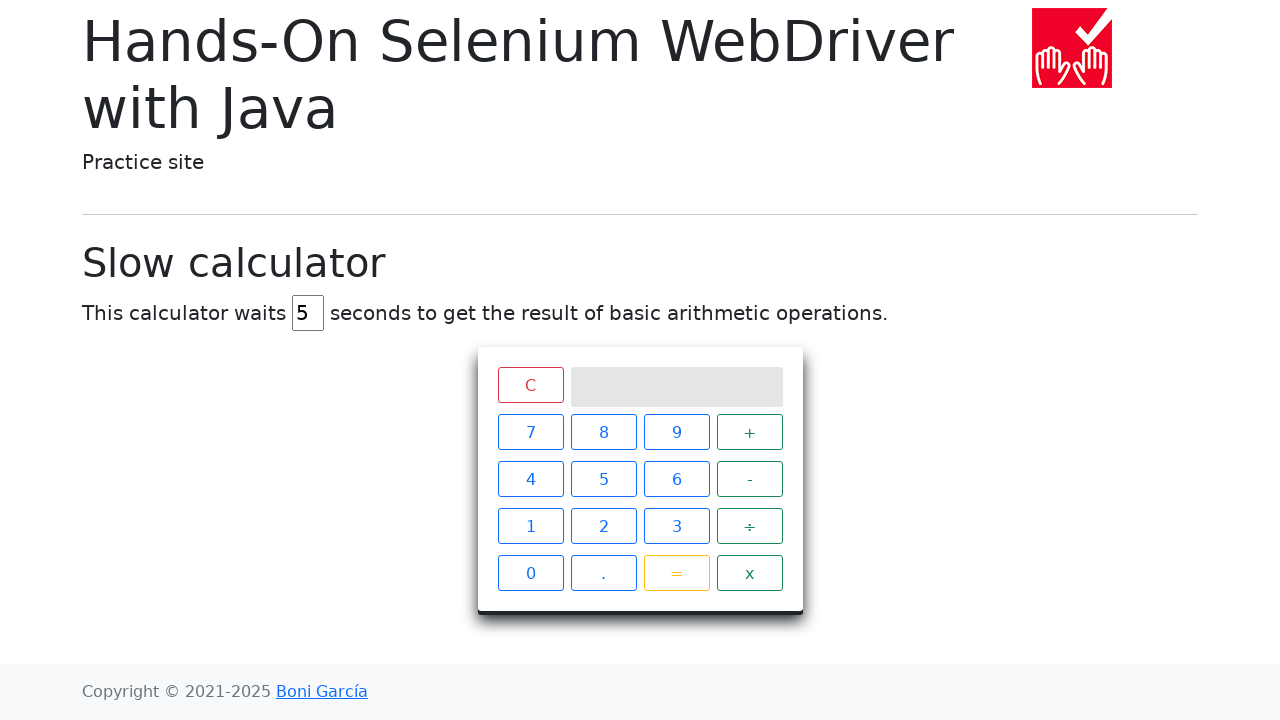

Cleared the delay input field on #delay
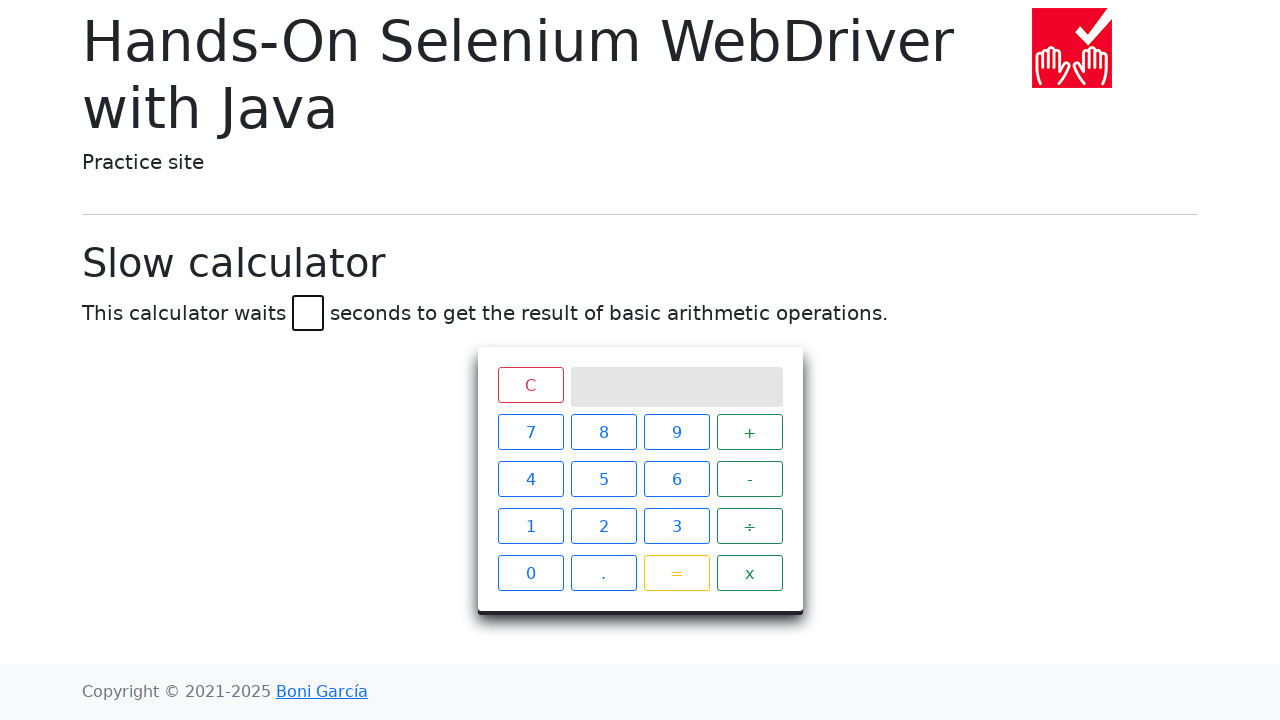

Set delay to 45 seconds on #delay
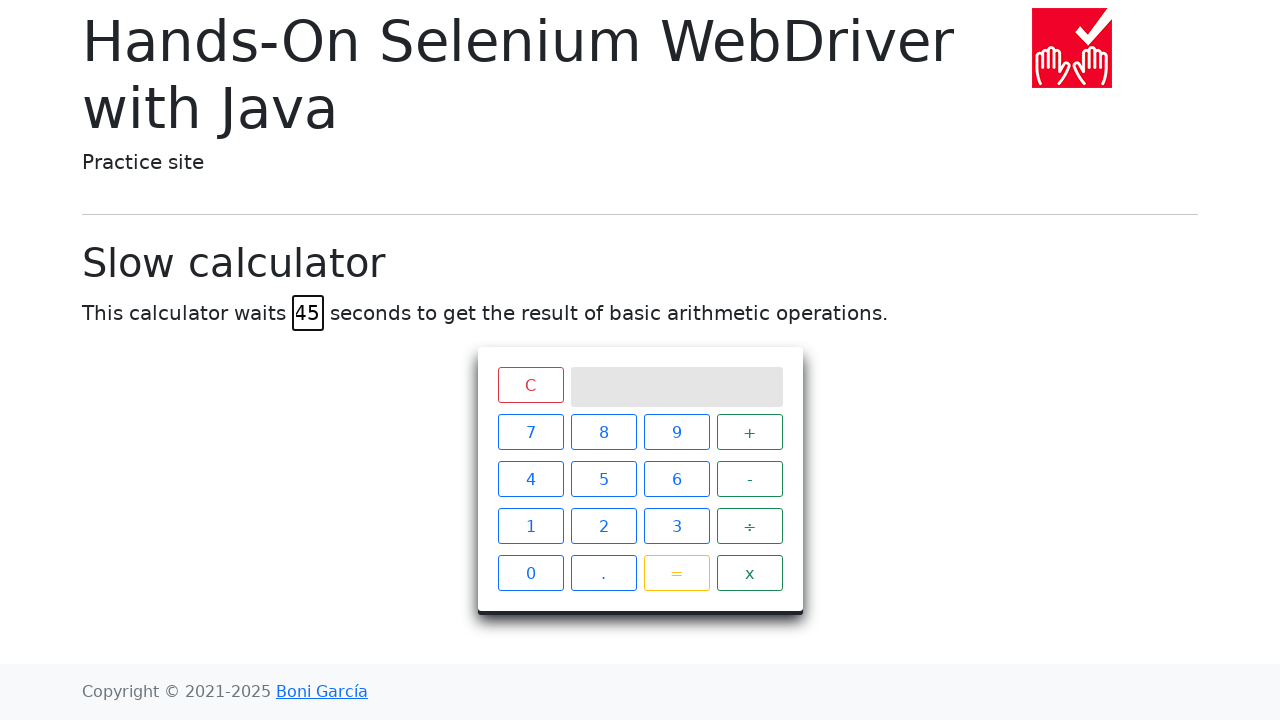

Clicked button 7 at (530, 432) on .keys .btn-outline-primary:nth-child(1)
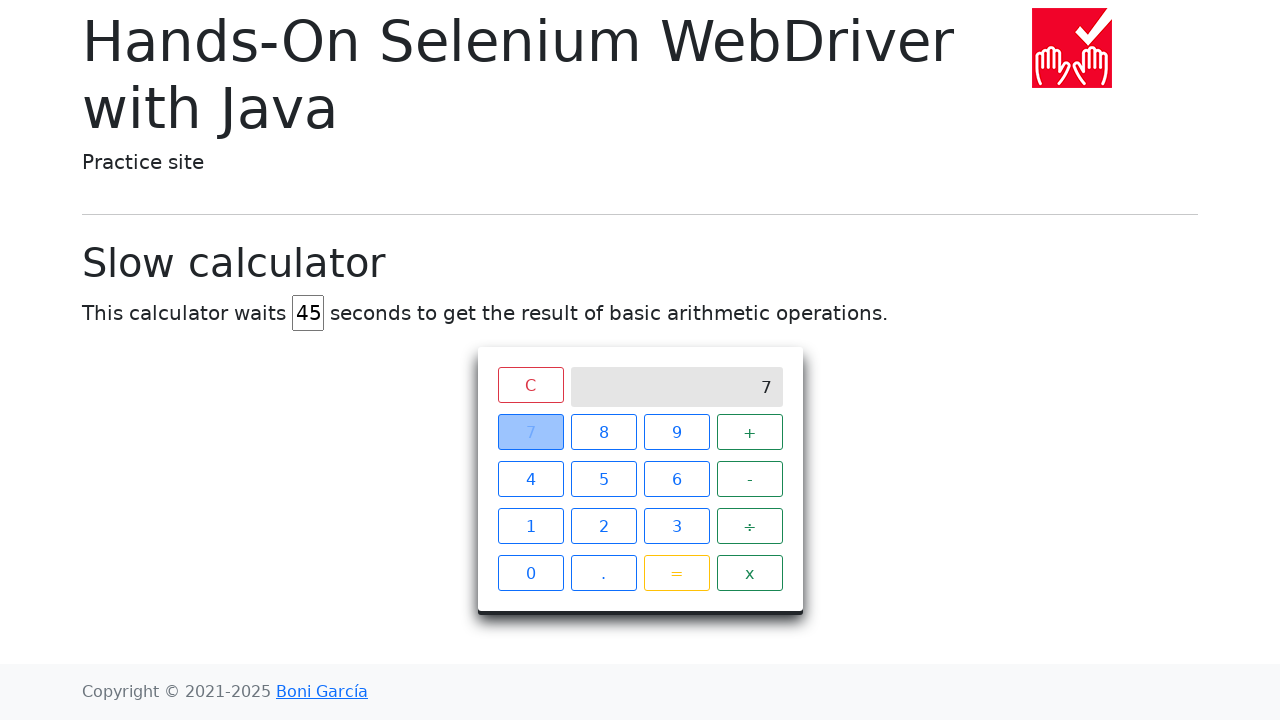

Clicked + (plus) button at (750, 432) on .keys .btn-outline-success:nth-child(4)
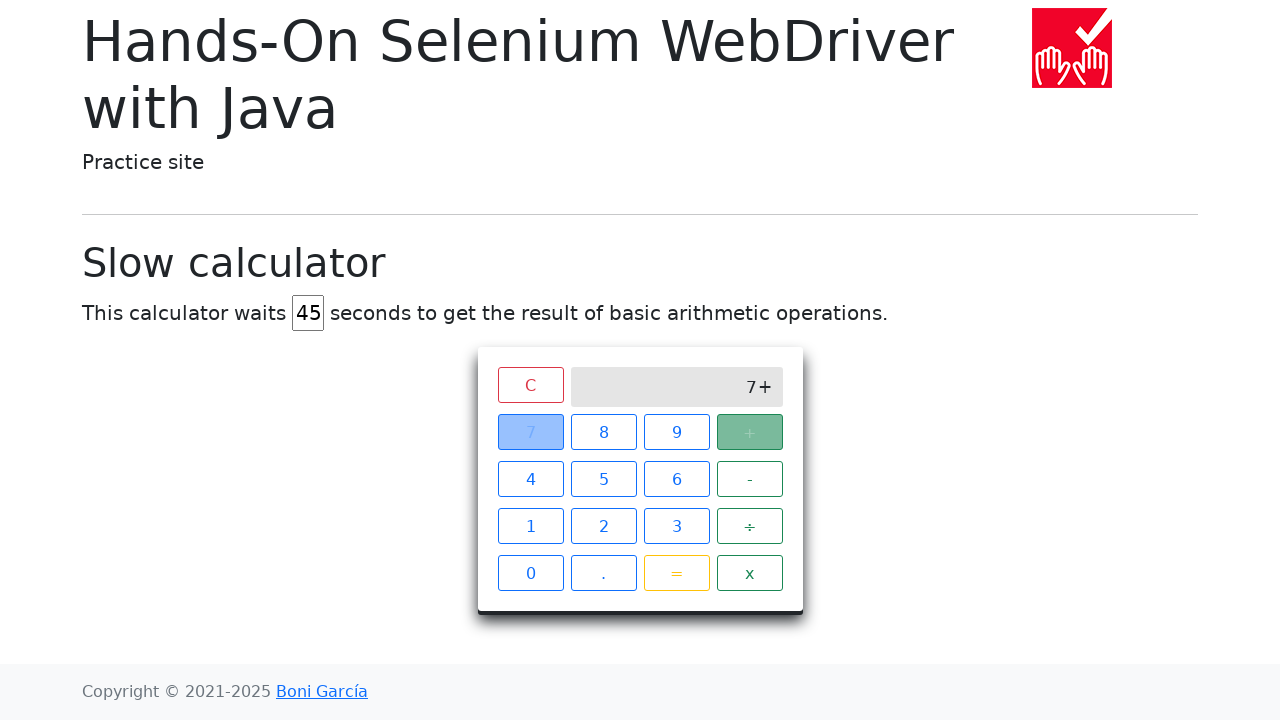

Clicked button 8 at (604, 432) on .keys .btn-outline-primary:nth-child(2)
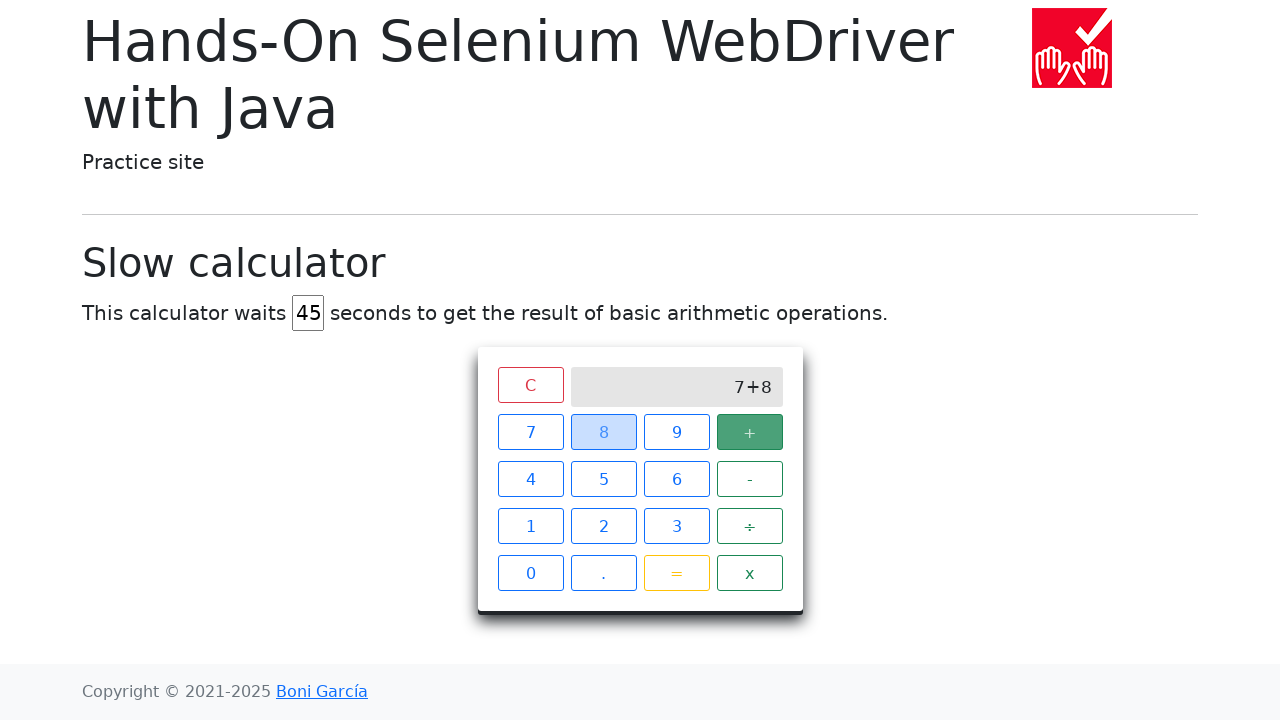

Clicked = (equals) button to execute calculation at (676, 573) on .keys .btn-outline-warning
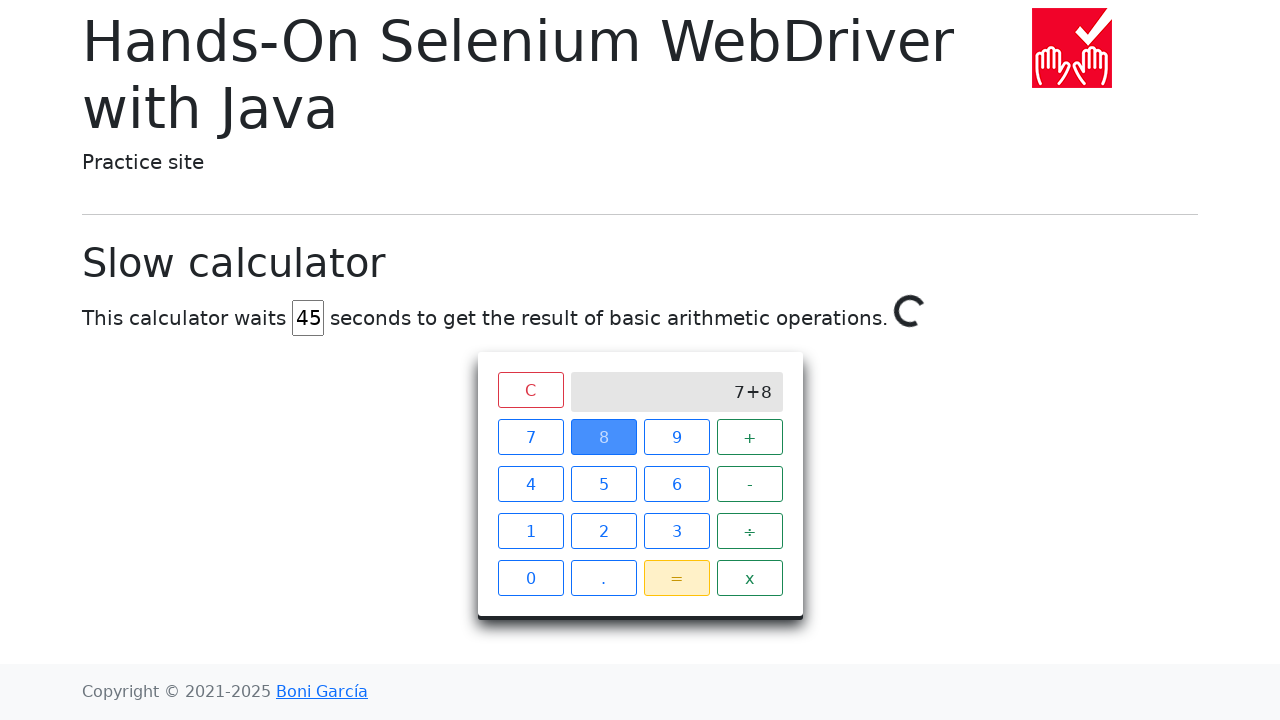

Result appeared on screen after 45 second delay
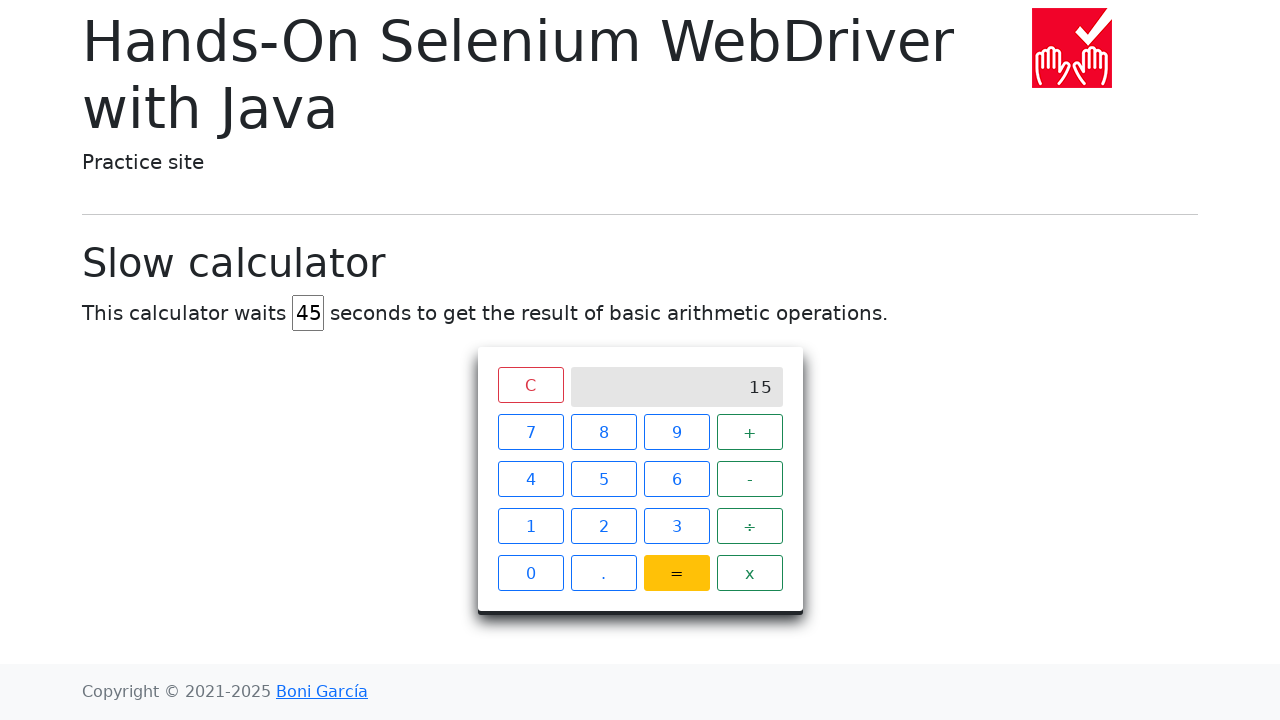

Retrieved result text: 15
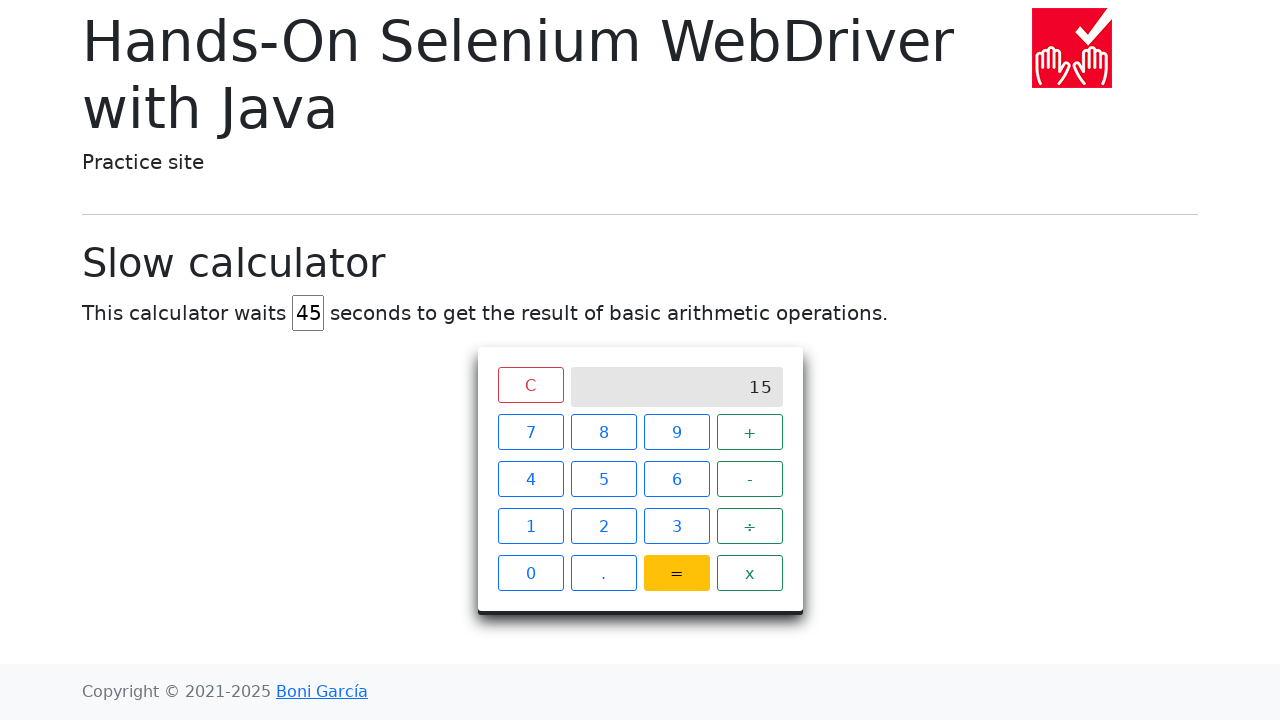

Verified that result contains '15' - calculation successful
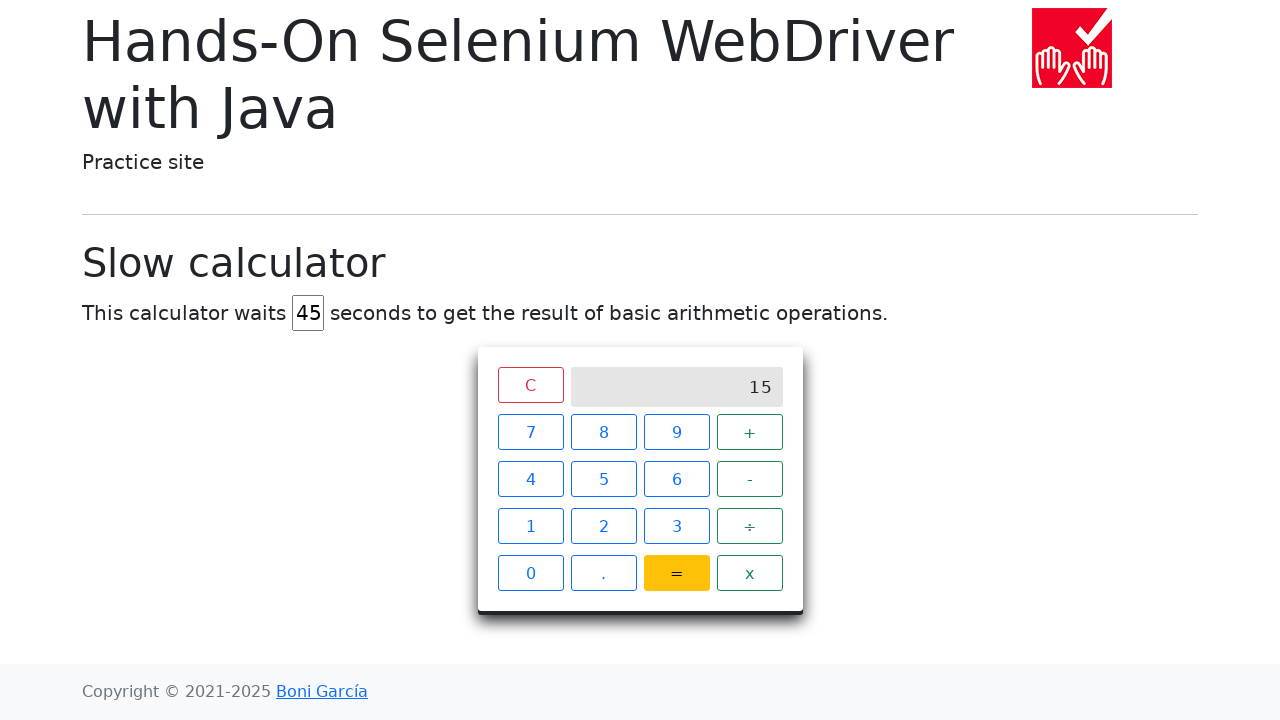

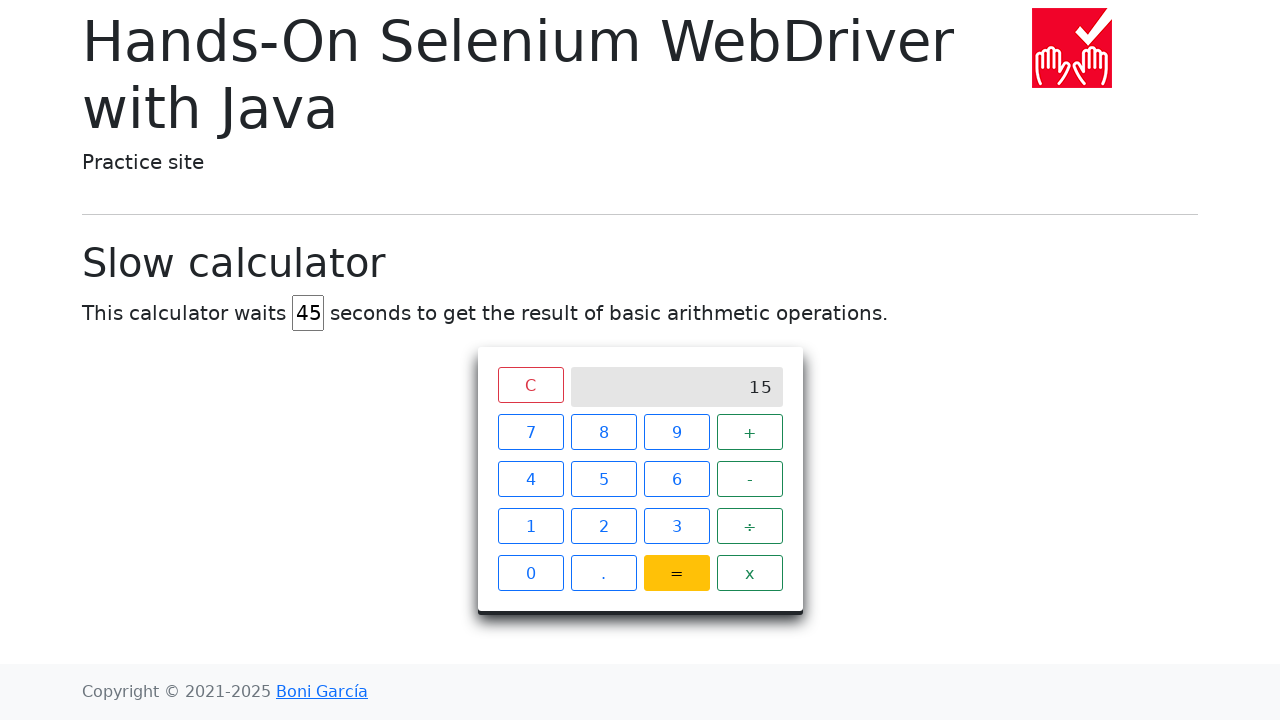